Tests a Super Calculator application by entering two numbers (1 and 2) into input fields and clicking the calculate button to perform an operation.

Starting URL: http://juliemr.github.io/protractor-demo/

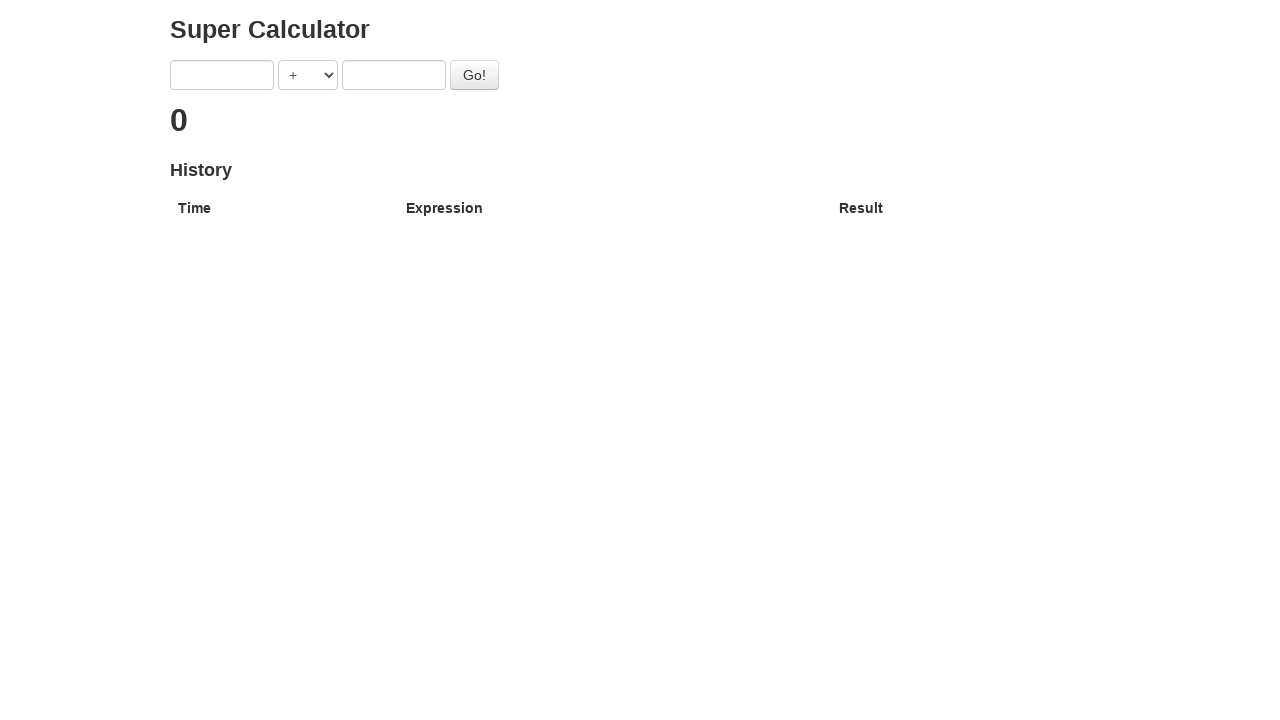

Verified page title contains 'Super Calculator'
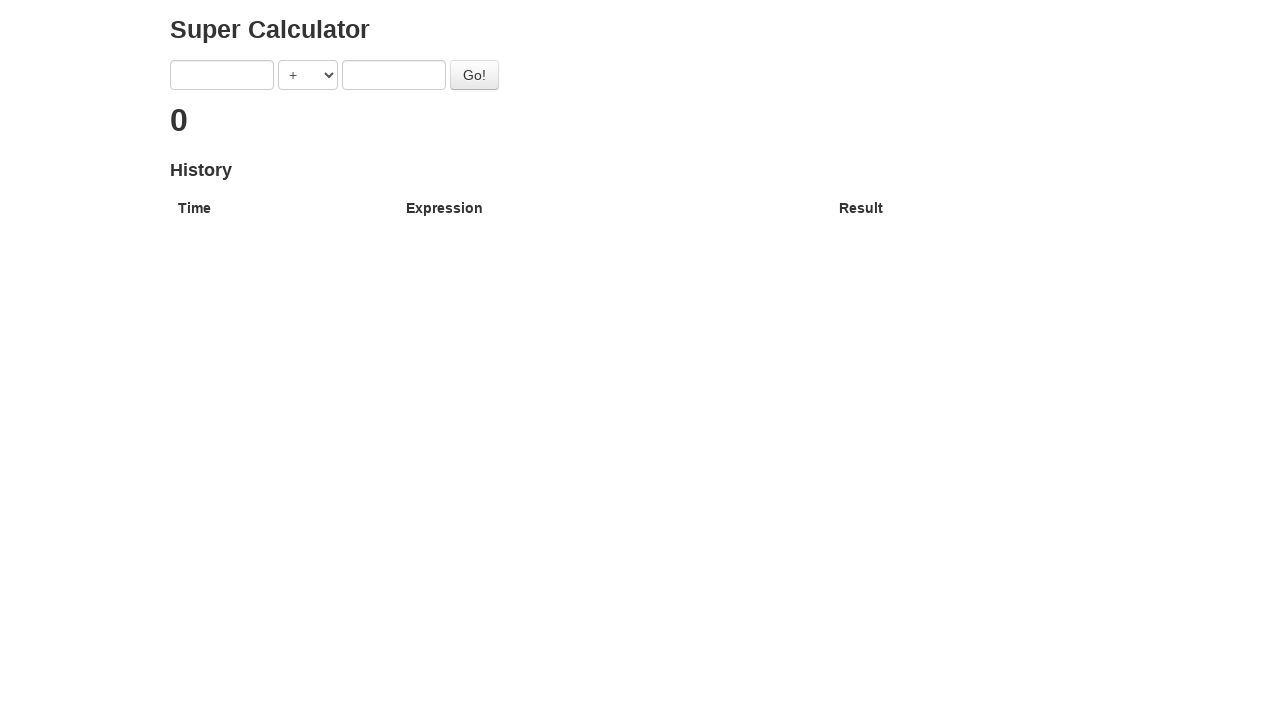

Entered '1' into the first input field on [ng-model='first']
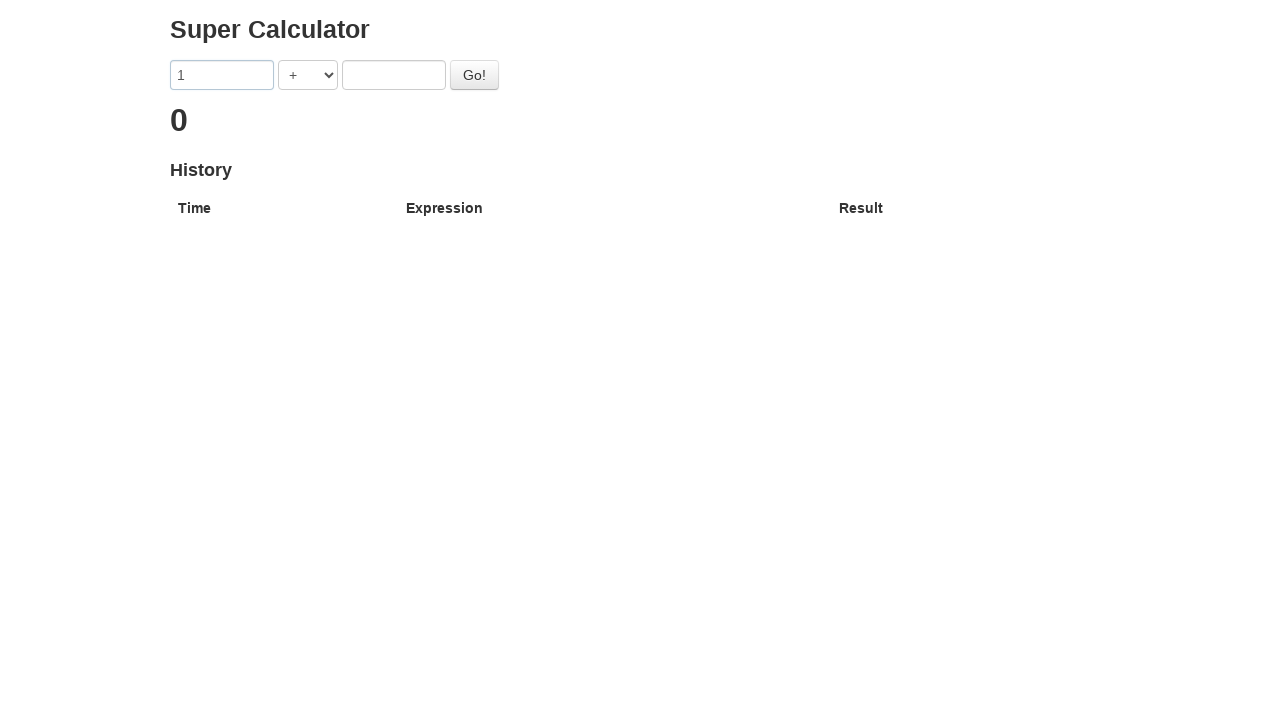

Entered '2' into the second input field on [ng-model='second']
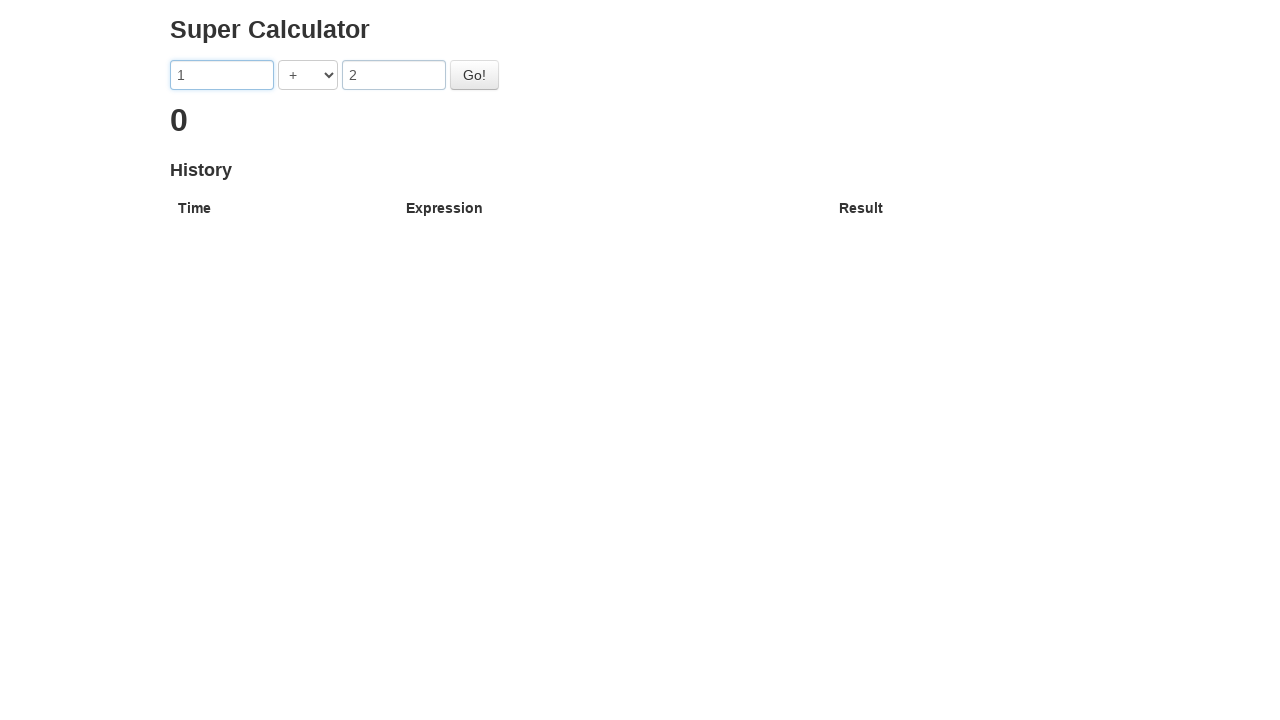

Clicked the Go button to calculate at (474, 75) on #gobutton
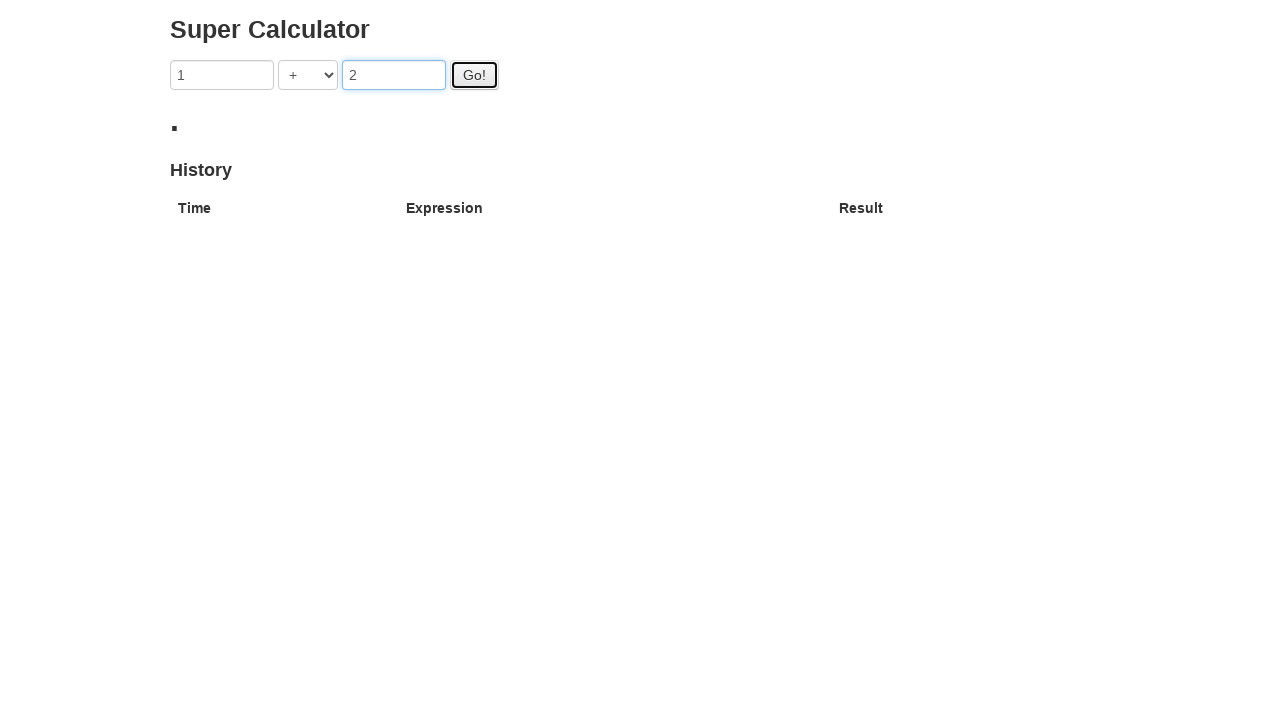

Calculator result appeared on the page
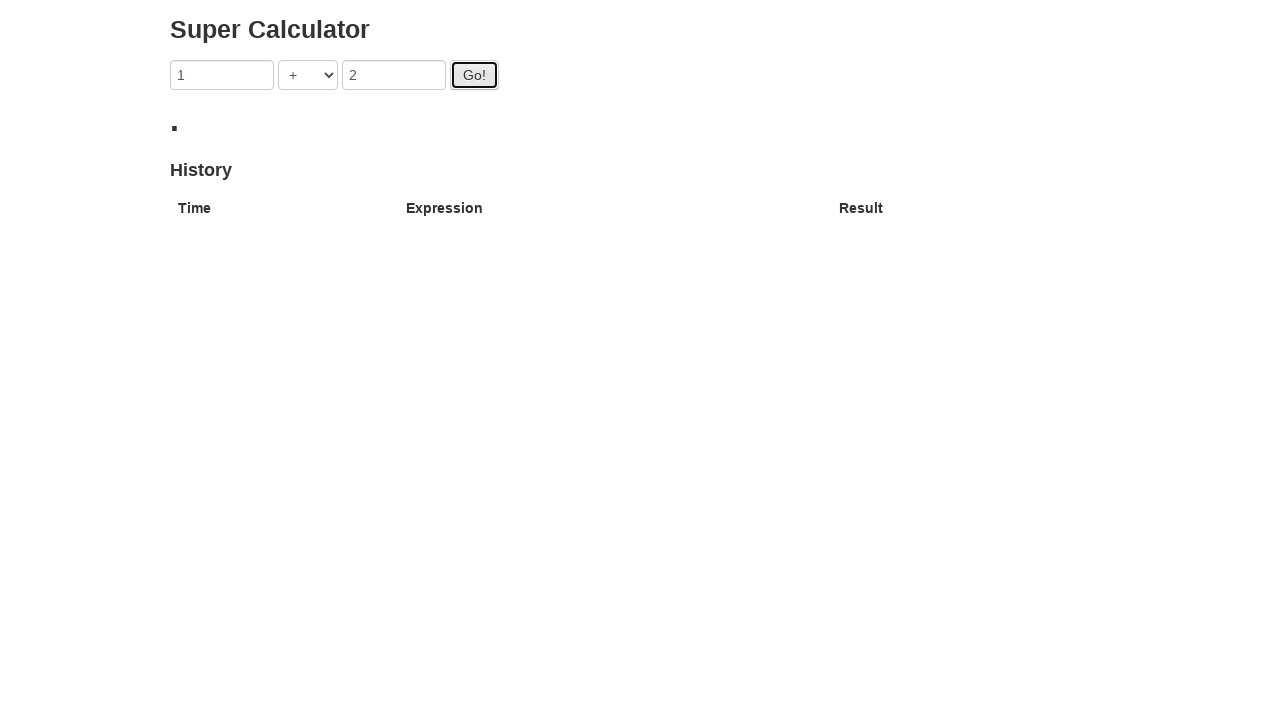

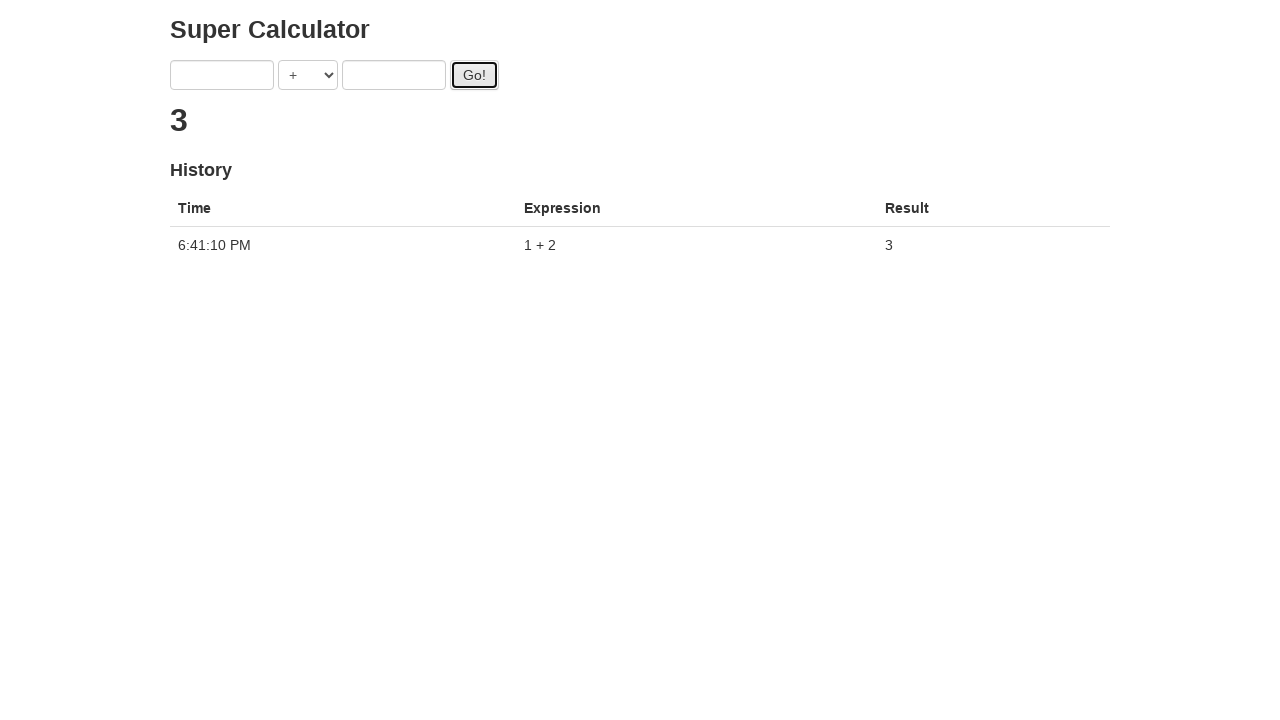